Tests window handling functionality by clicking a link that opens a new window, switching between windows, and returning to the parent window

Starting URL: https://the-internet.herokuapp.com/windows

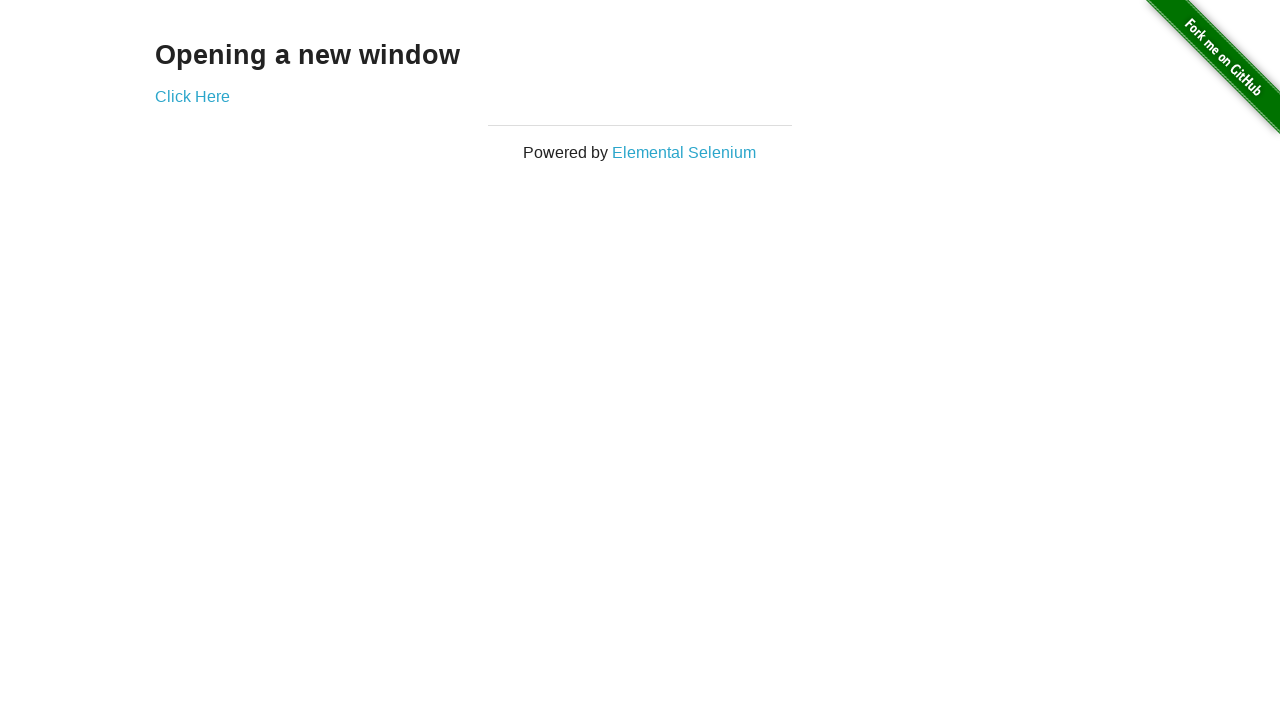

Clicked link to open new window at (192, 96) on a[href='/windows/new']
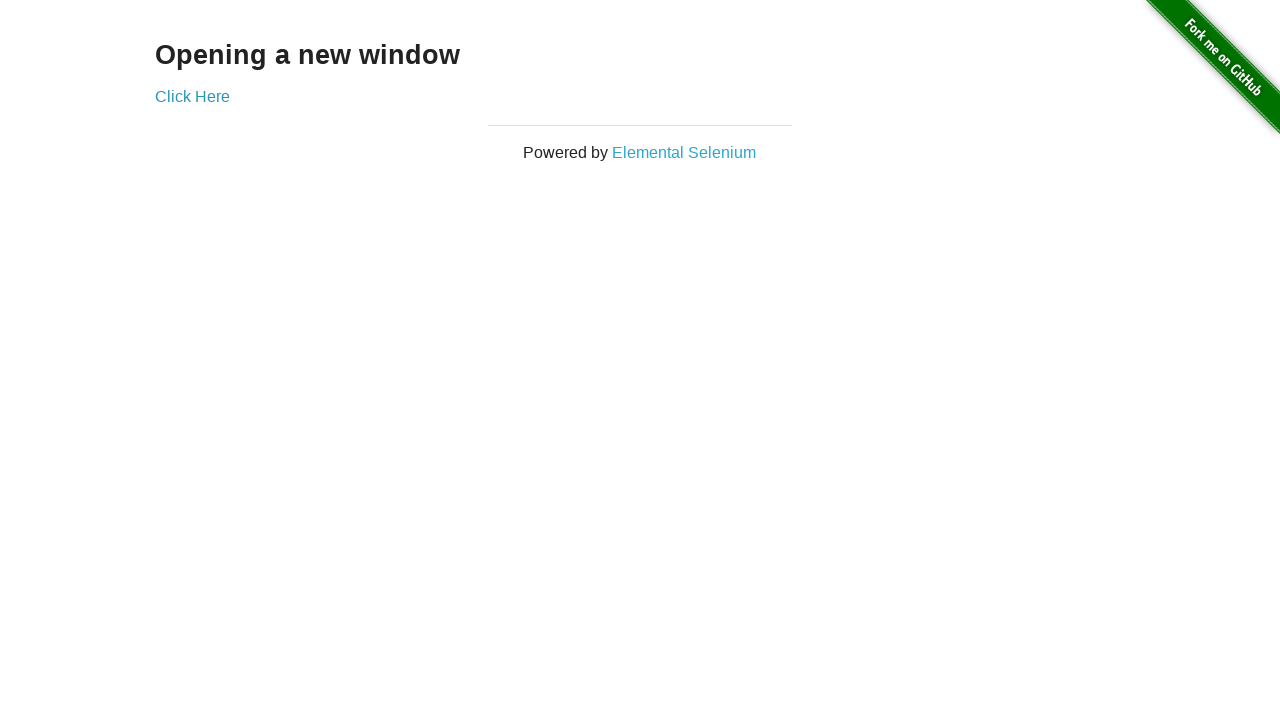

New window opened and captured
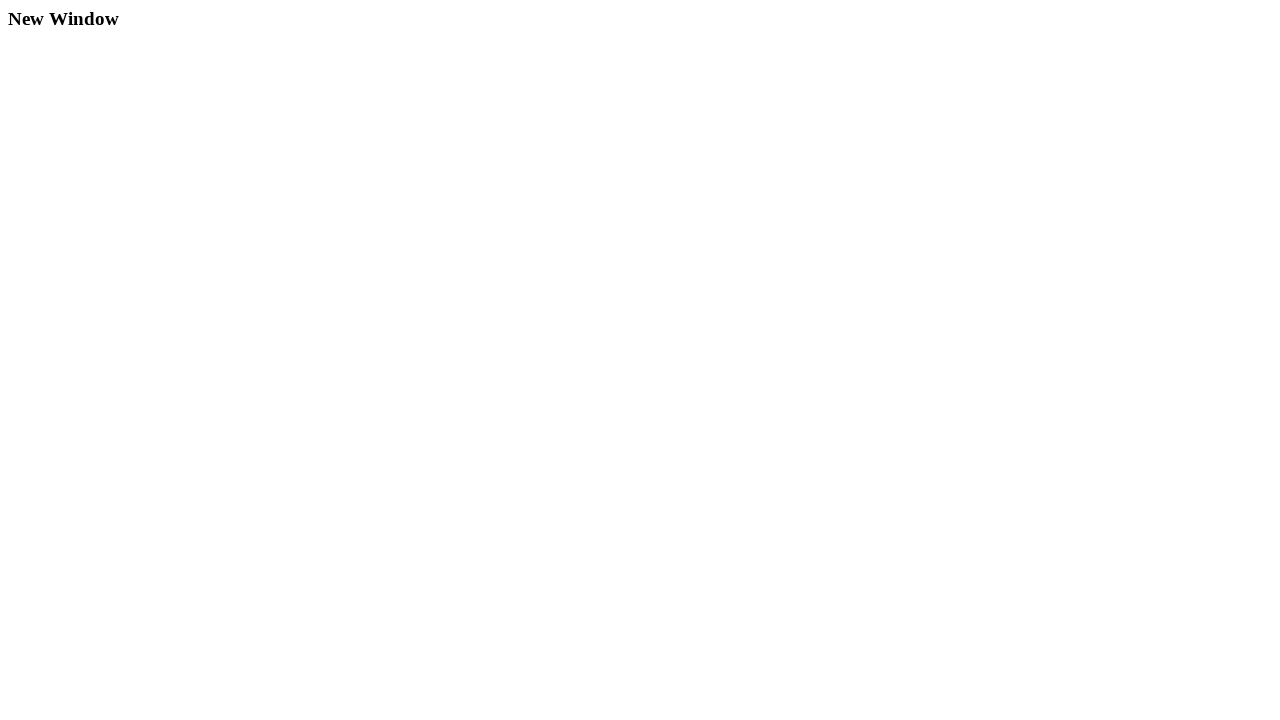

New window page loaded completely
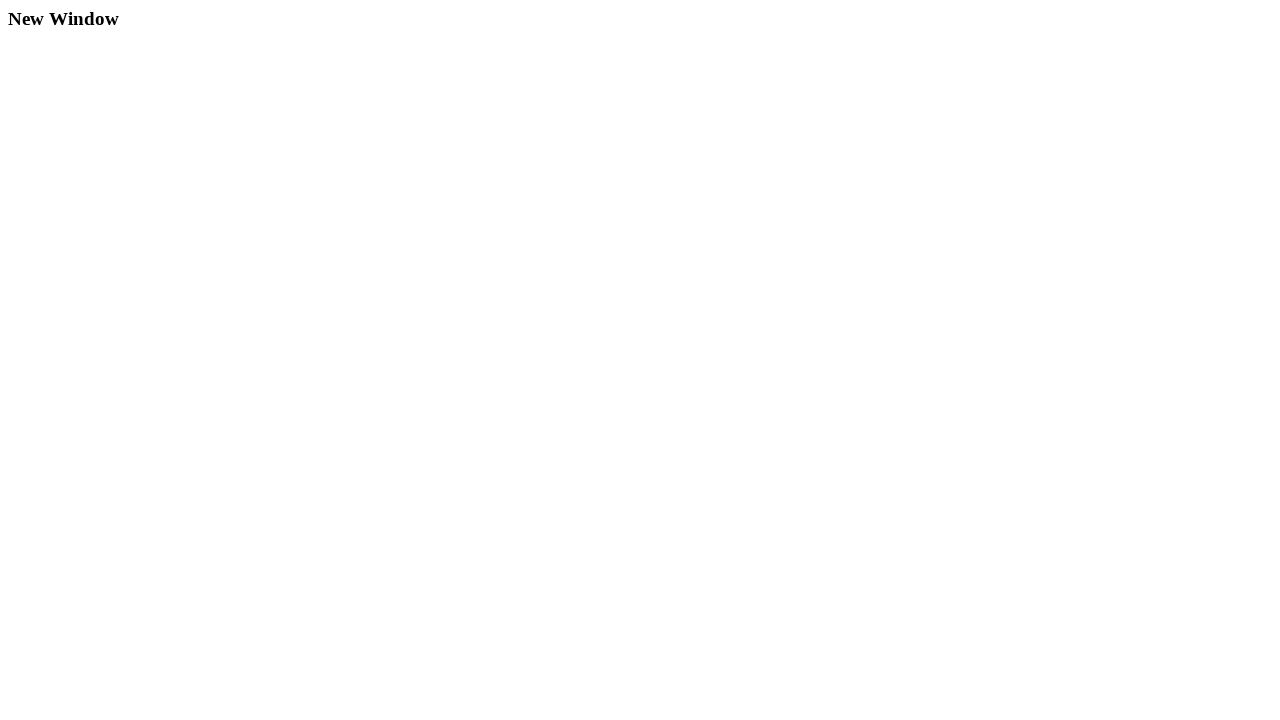

New window heading element found
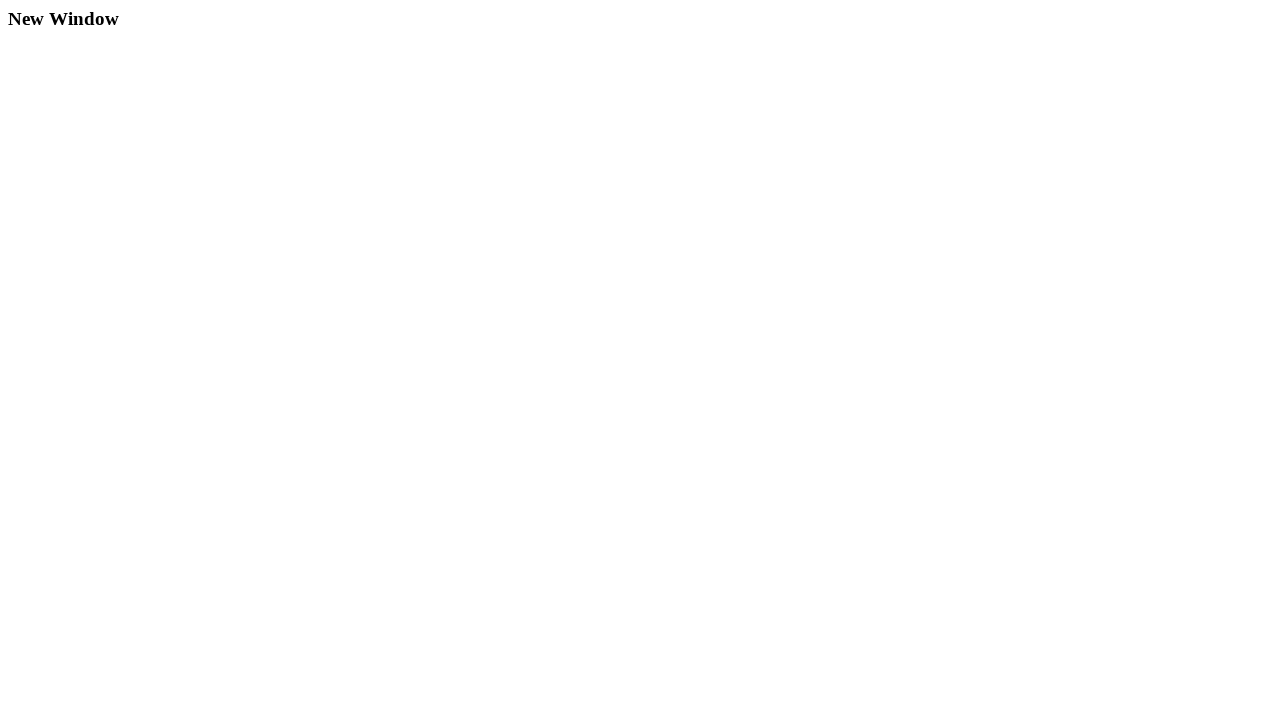

Switched back to parent window
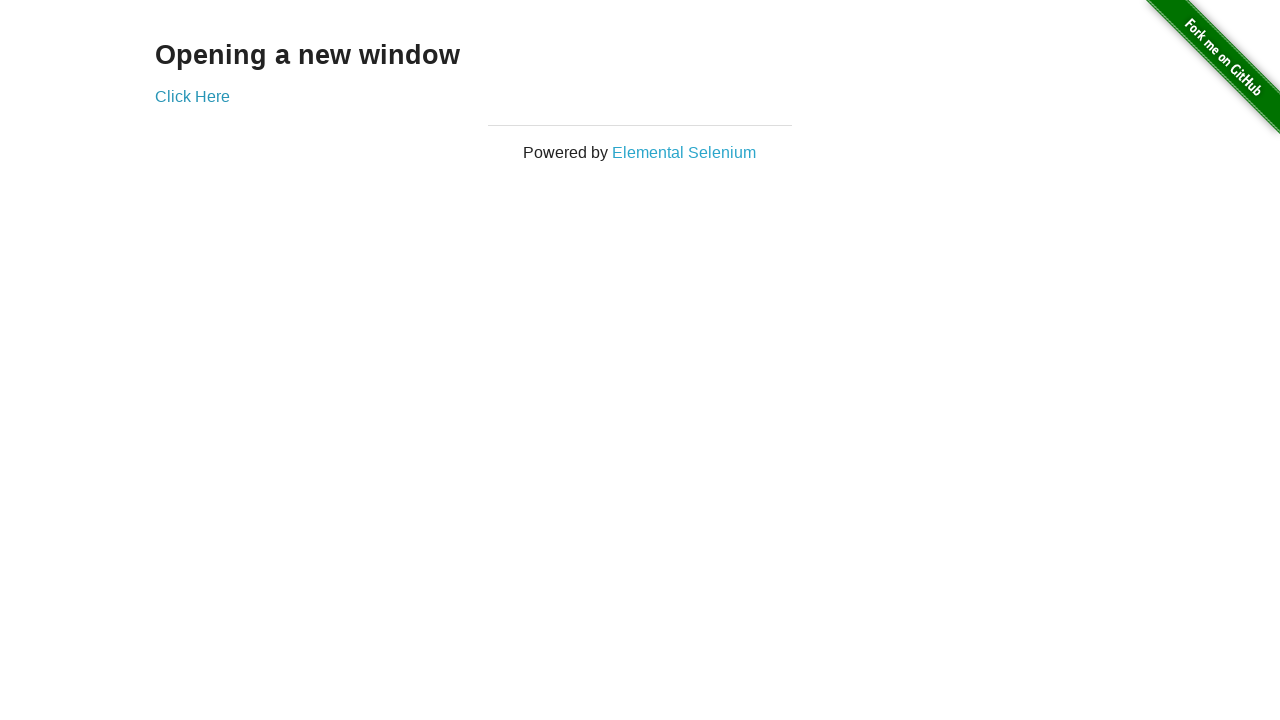

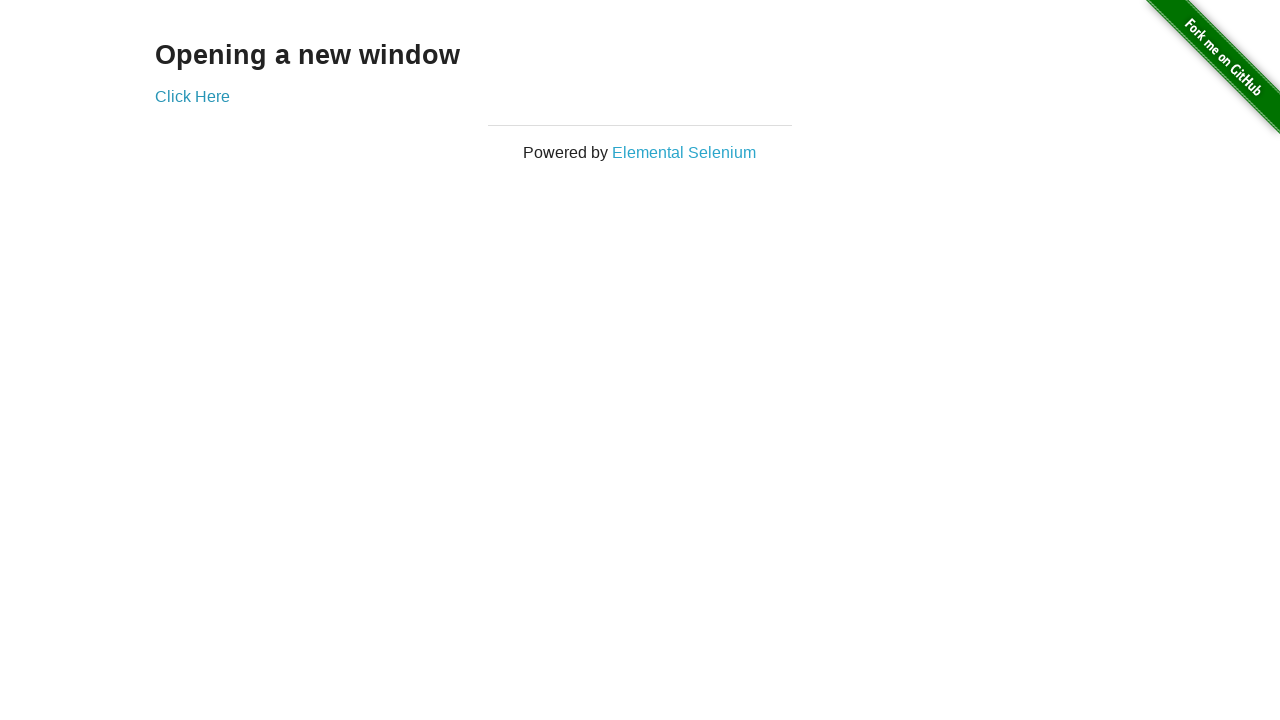